Tests dynamic content loading by clicking a start button and waiting for a "Hello World!" message to appear, verifying the text content once visible.

Starting URL: https://the-internet.herokuapp.com/dynamic_loading/1

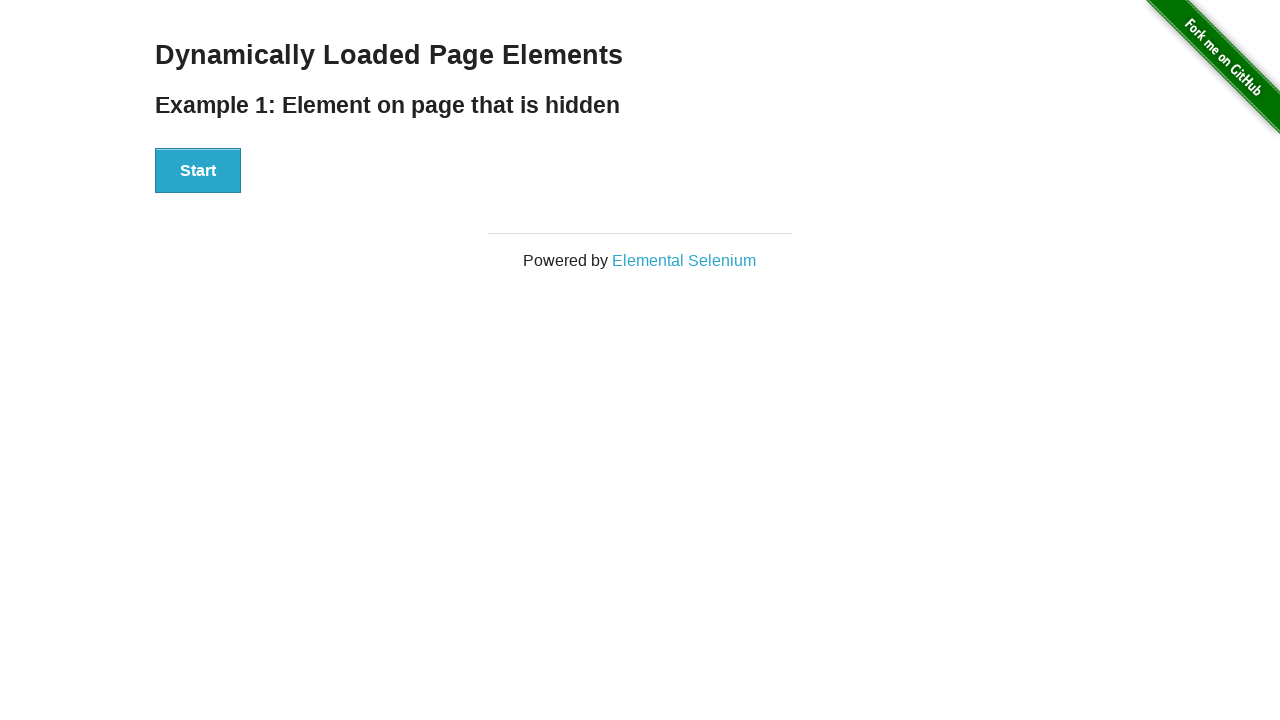

Clicked start button to trigger dynamic content loading at (198, 171) on xpath=//div[@id='start']//button
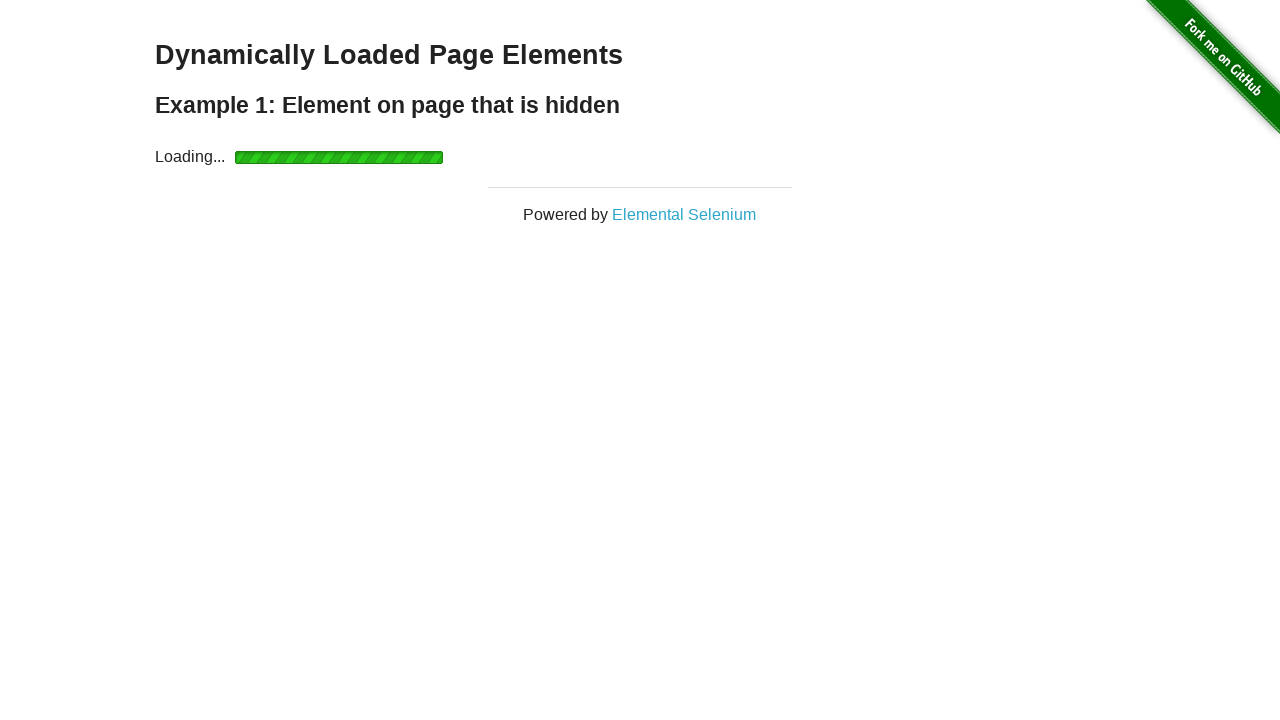

Located 'Hello World!' element
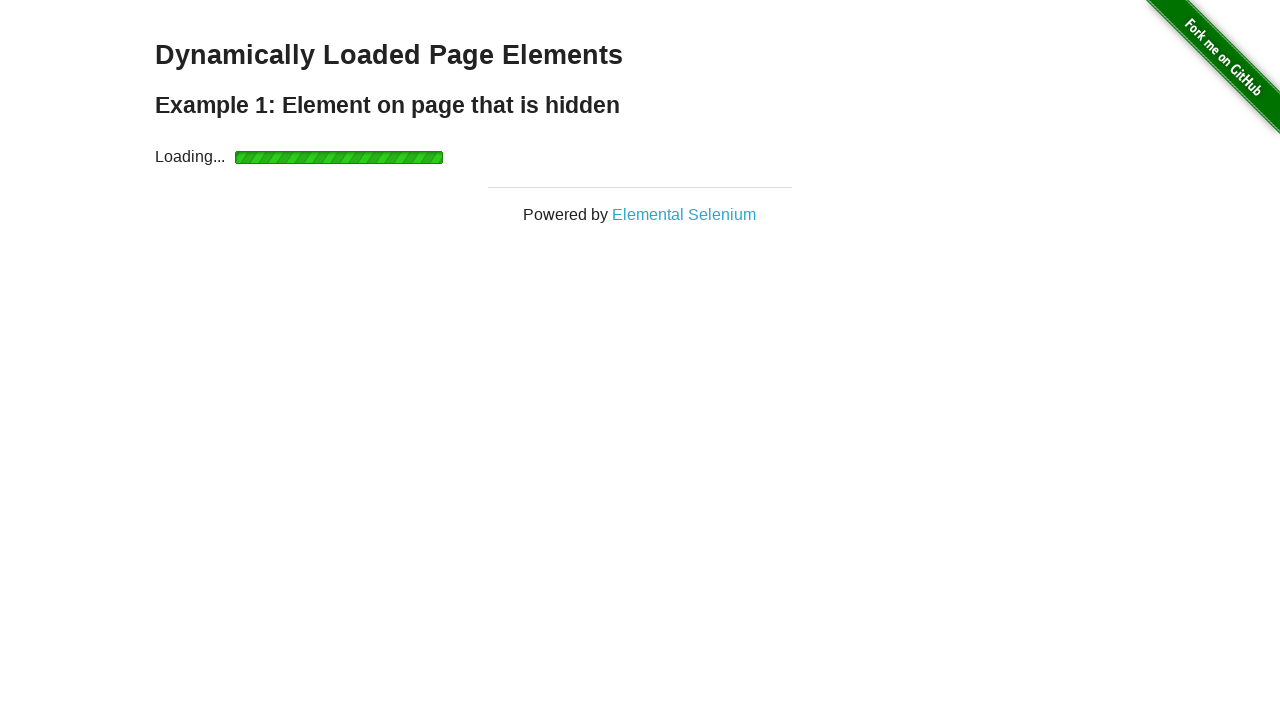

Waited for 'Hello World!' message to become visible
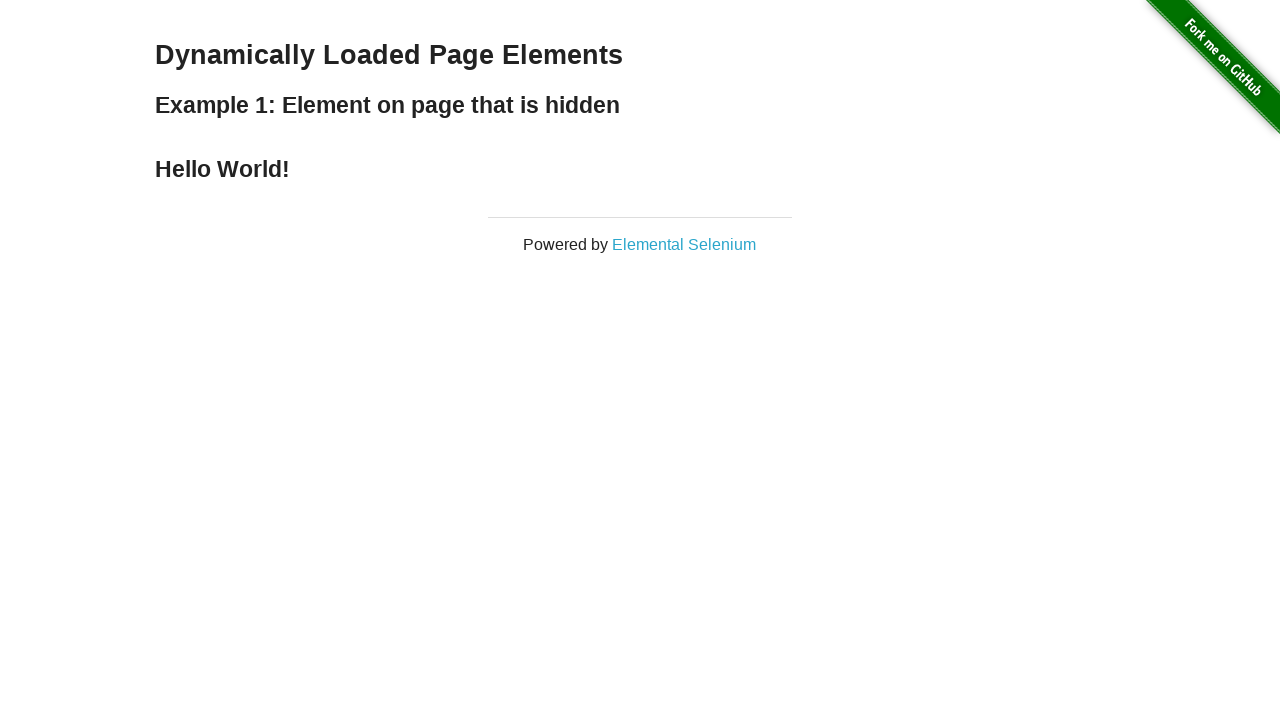

Verified that 'Hello World!' text content matches expected value
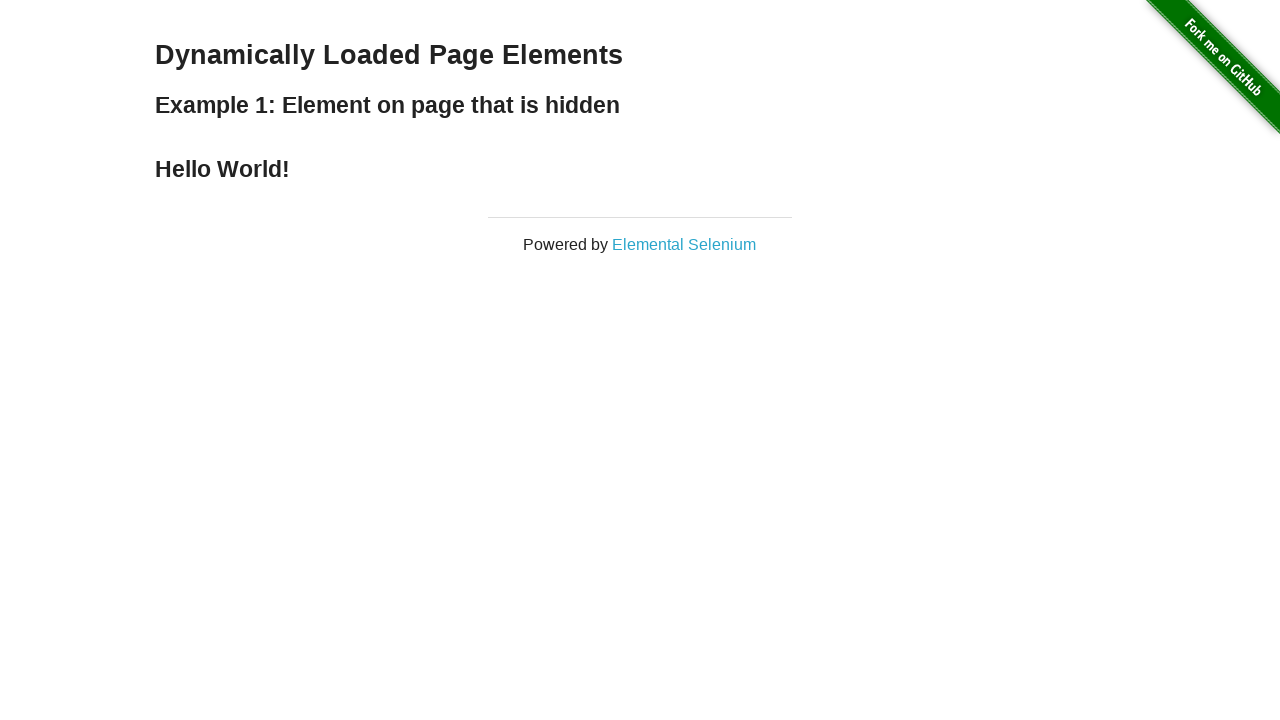

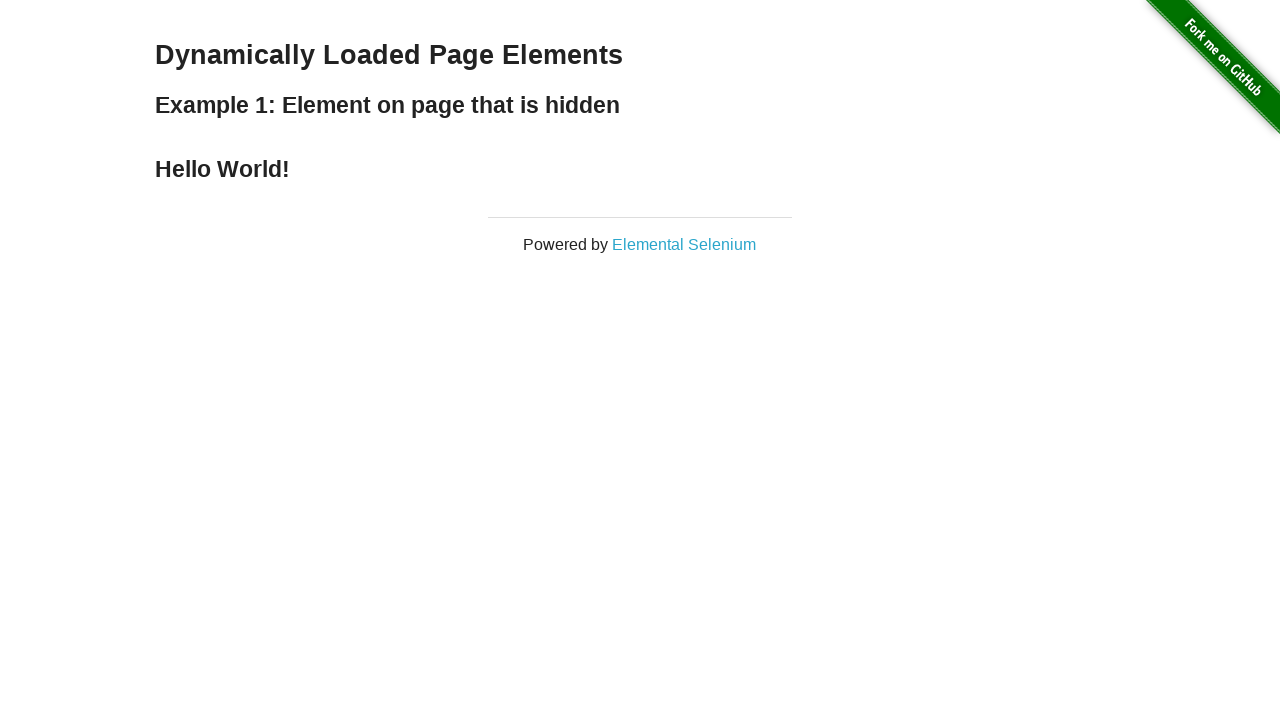